Tests the jQuery UI datepicker widget by opening it, navigating to the next month, and selecting a specific date (22nd)

Starting URL: https://jqueryui.com/datepicker/

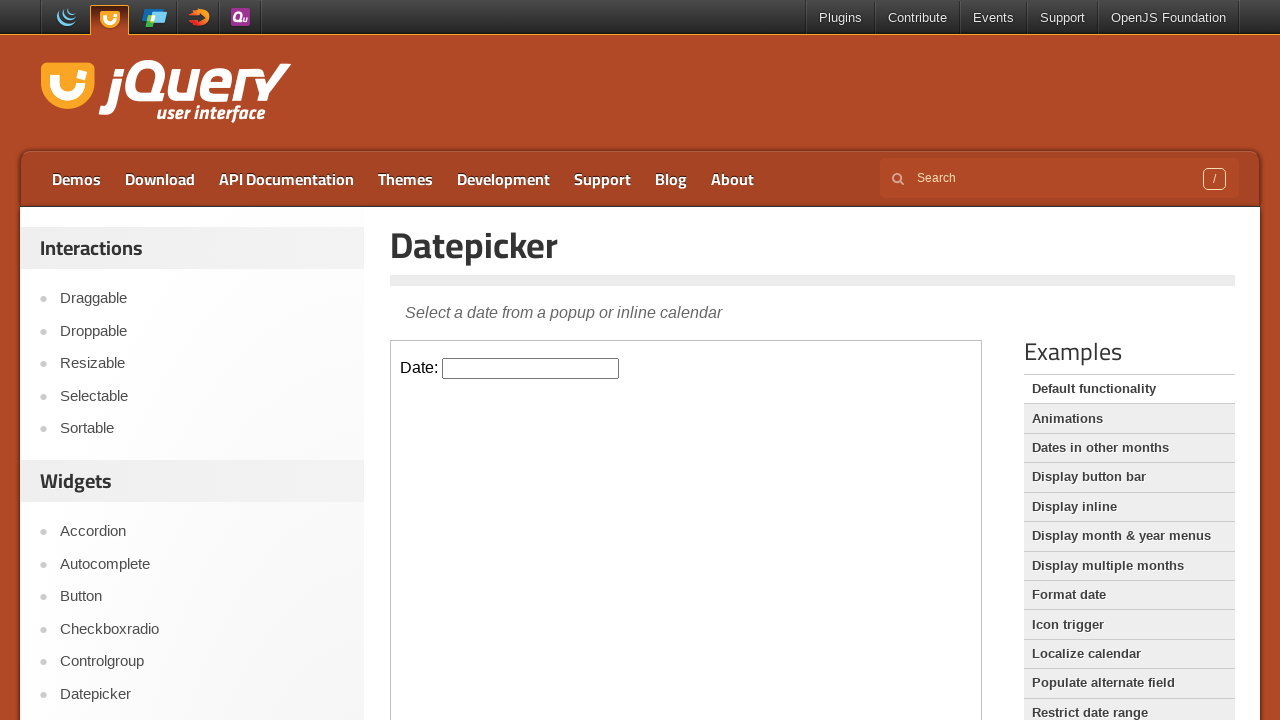

Located iframe containing datepicker demo
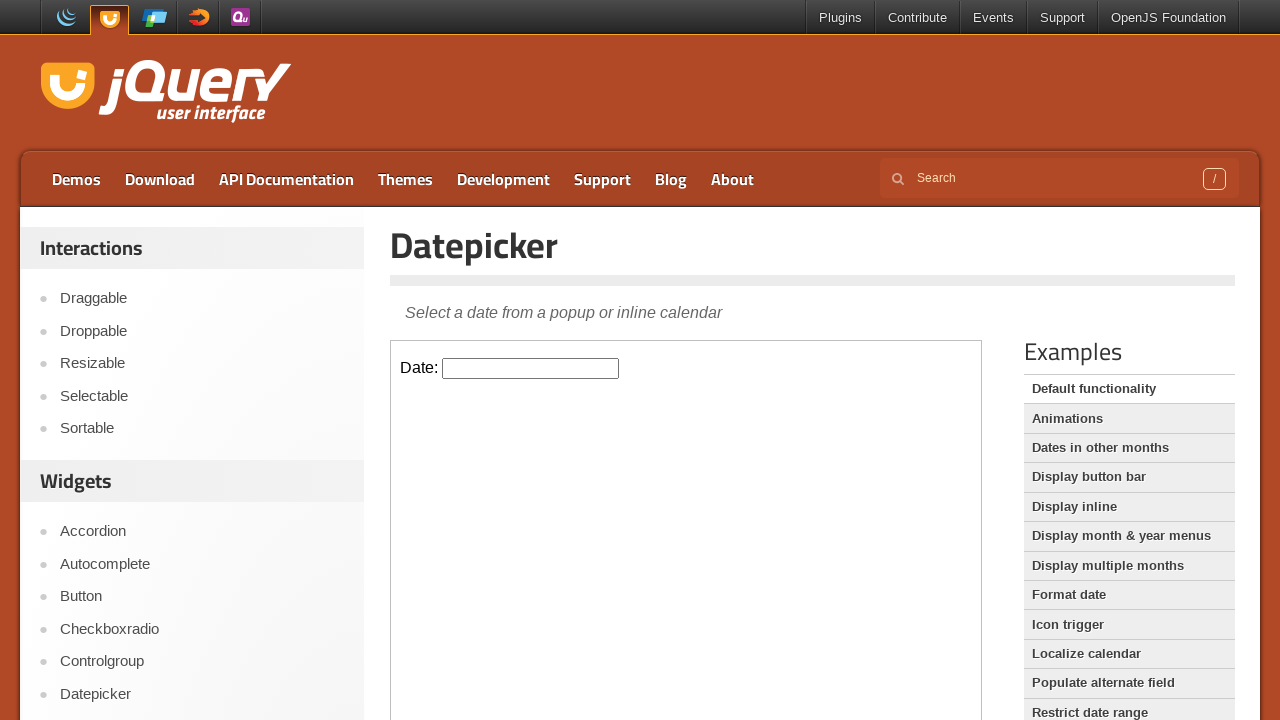

Clicked datepicker input field to open calendar at (531, 368) on iframe >> nth=0 >> internal:control=enter-frame >> #datepicker
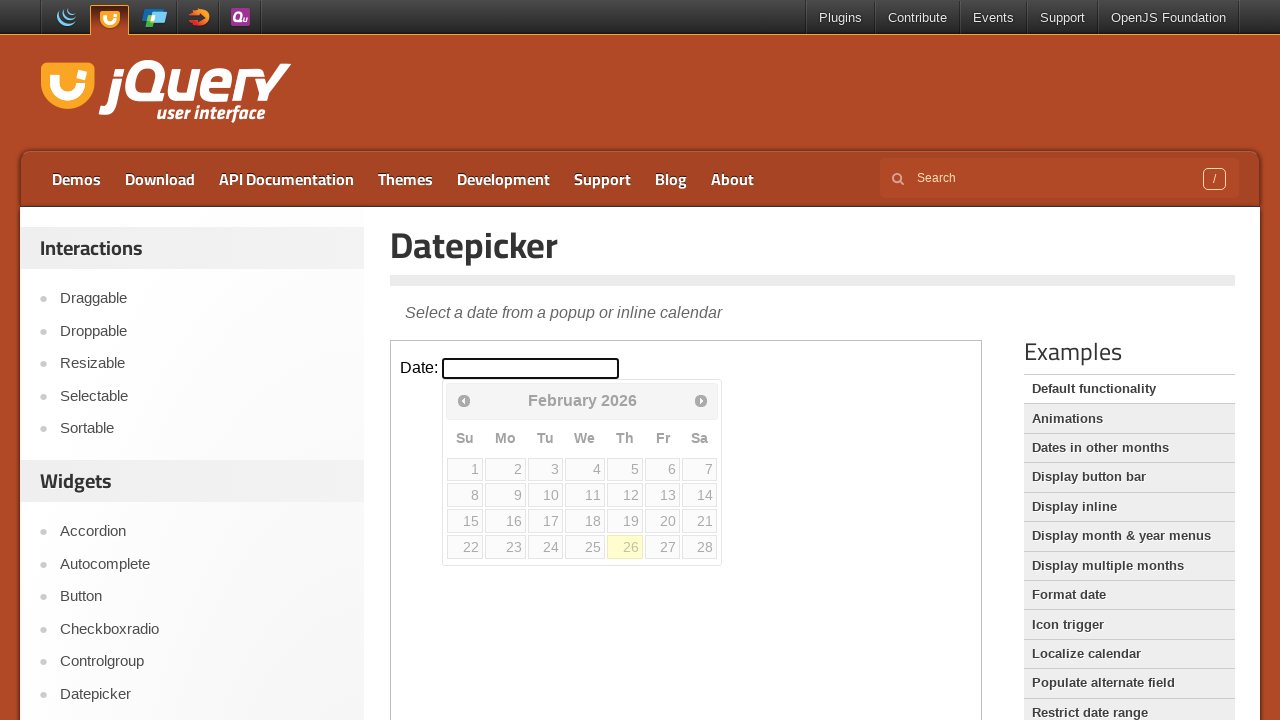

Clicked Next button to navigate to next month at (701, 400) on iframe >> nth=0 >> internal:control=enter-frame >> a[title='Next']
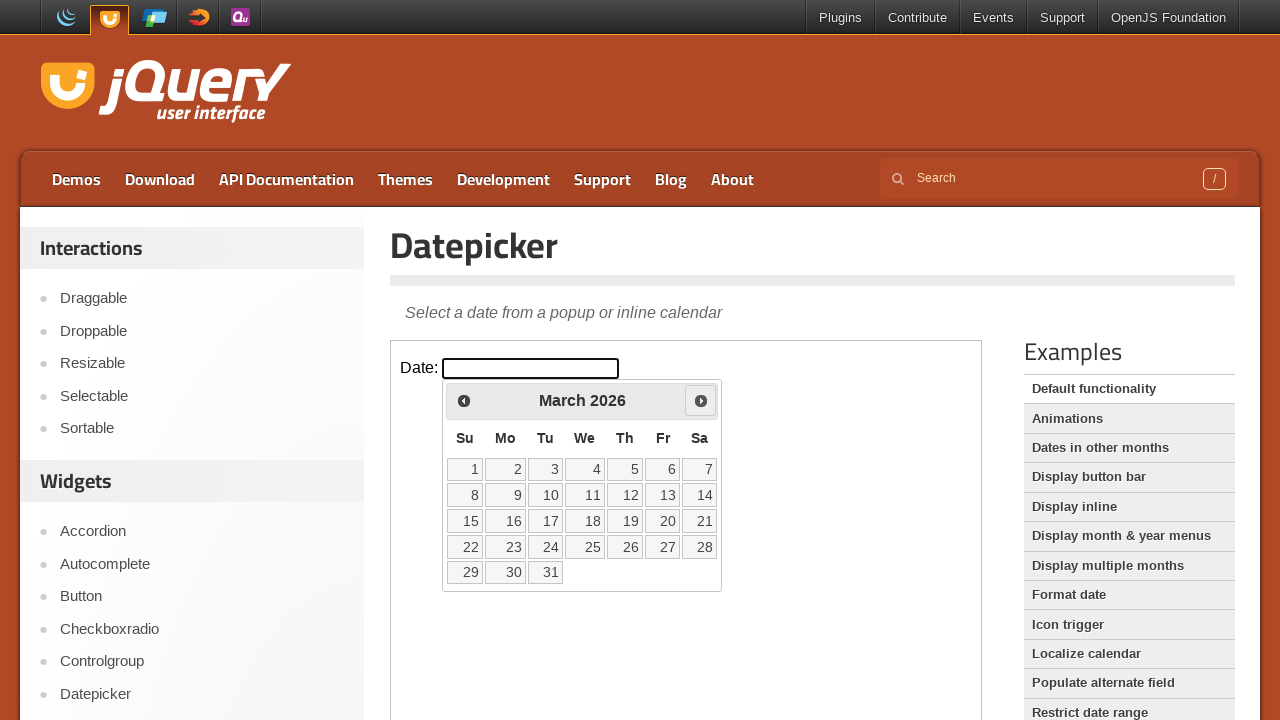

Selected the 22nd day from the calendar at (465, 547) on iframe >> nth=0 >> internal:control=enter-frame >> xpath=//table[1]//tr//a[text(
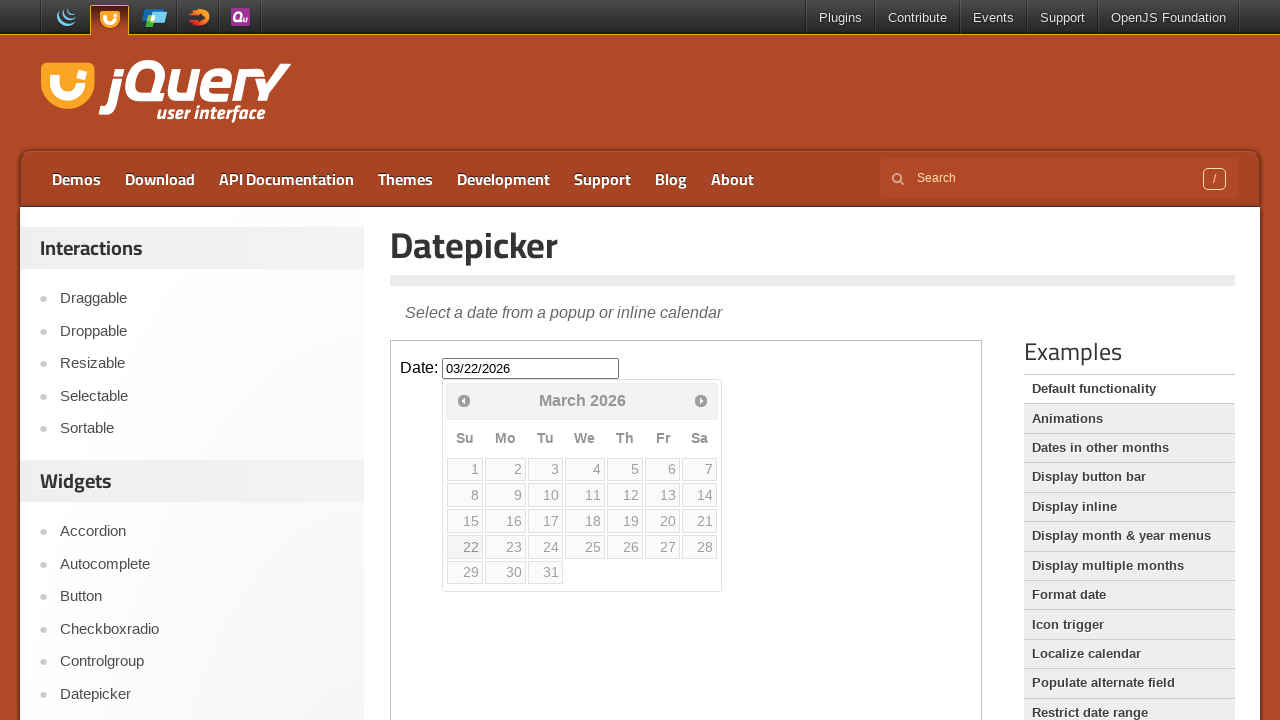

Retrieved selected date value: 03/22/2026
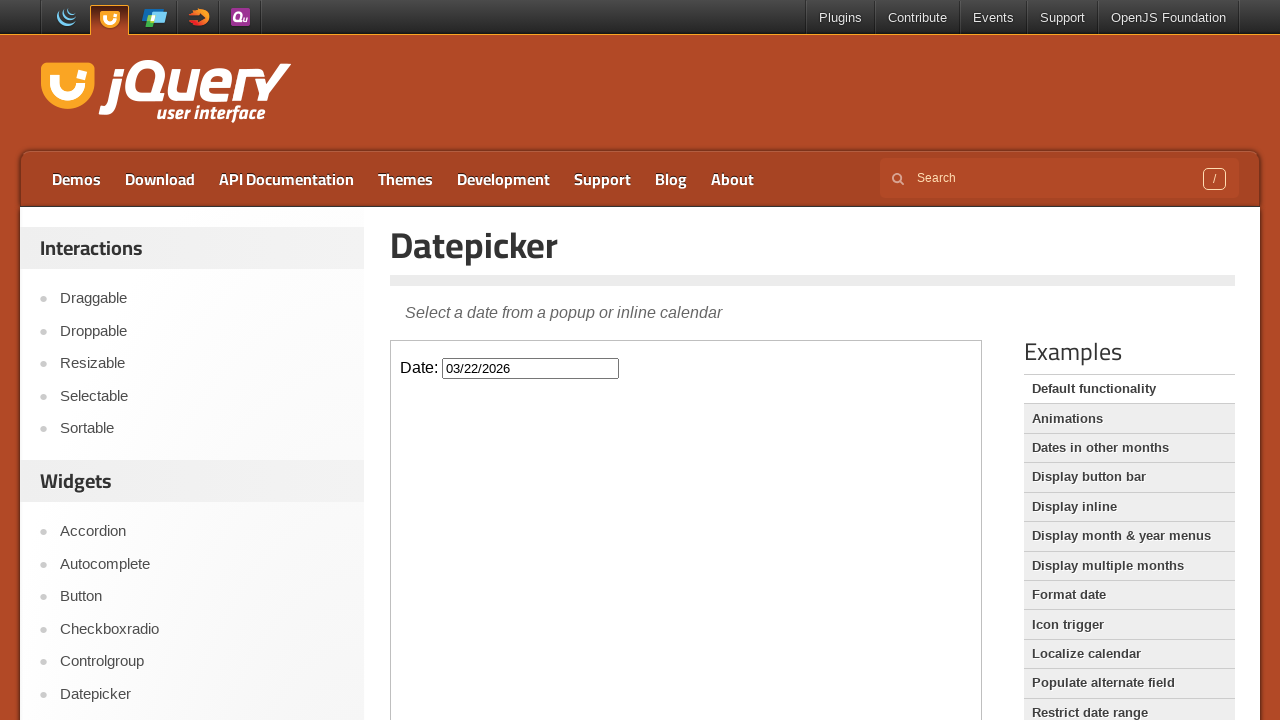

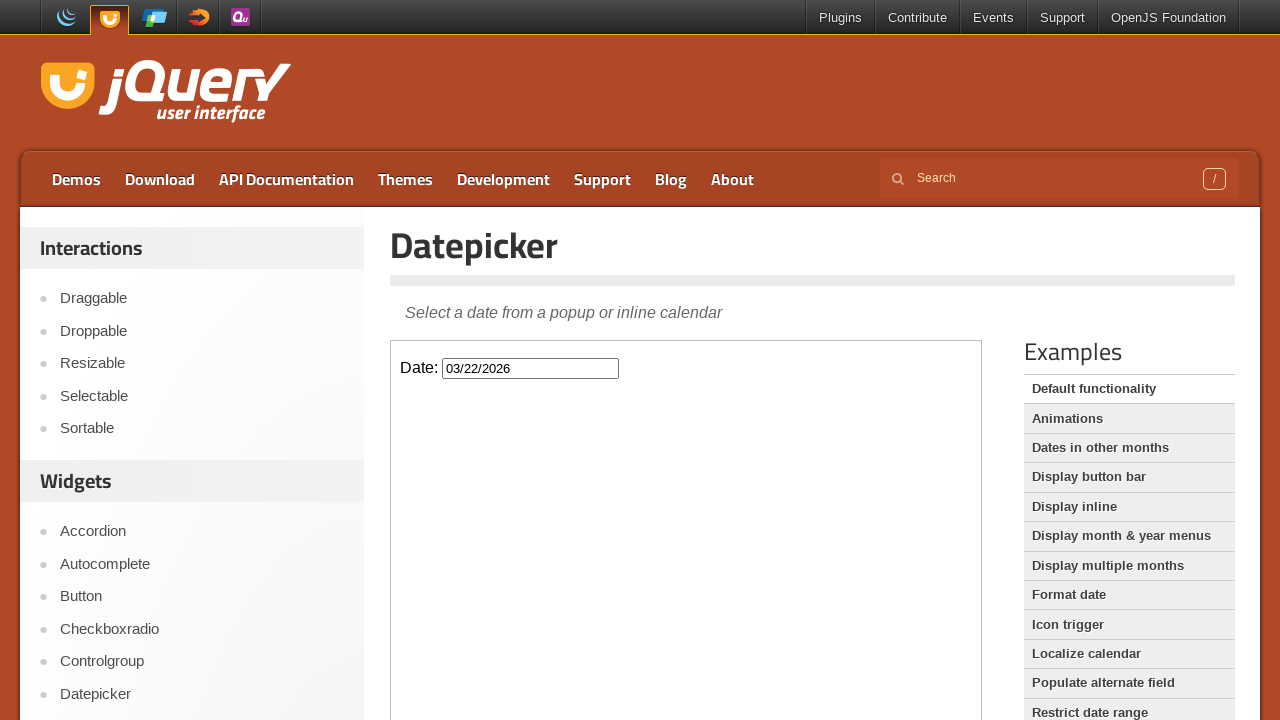